Tests clearing the complete state of all items by toggling the checkbox

Starting URL: https://demo.playwright.dev/todomvc

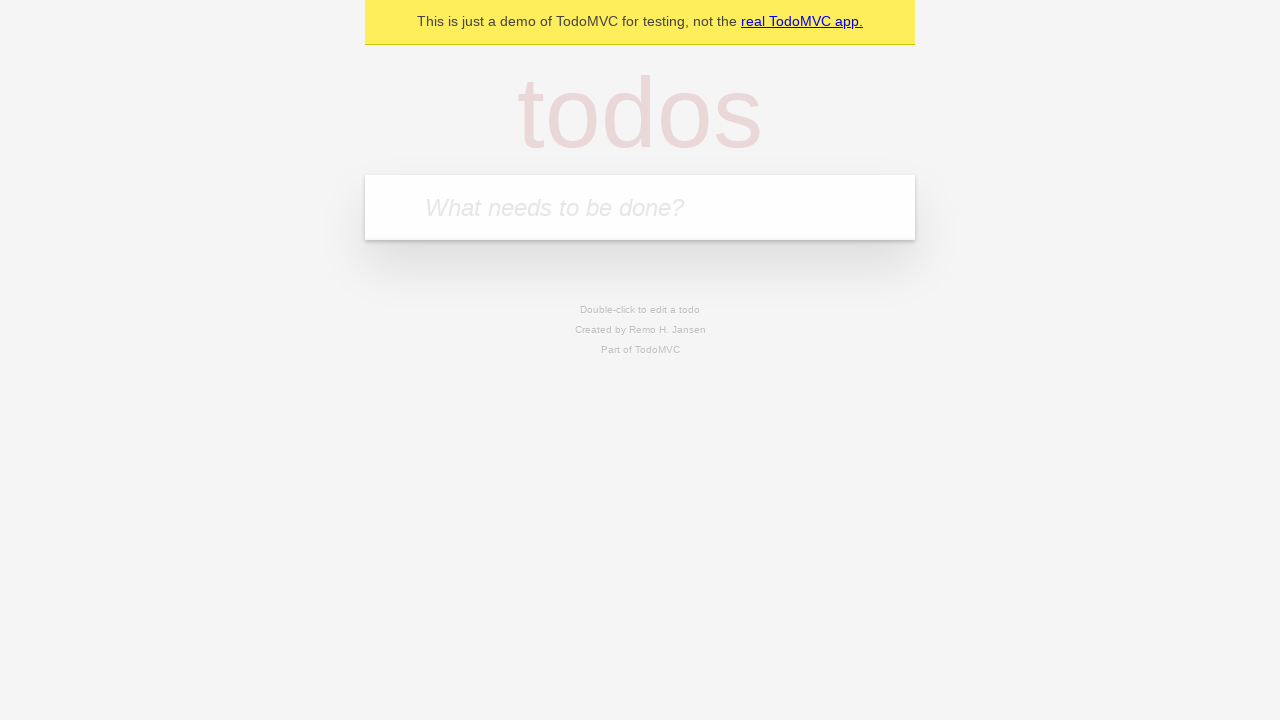

Filled todo input with 'buy some cheese' on internal:attr=[placeholder="What needs to be done?"i]
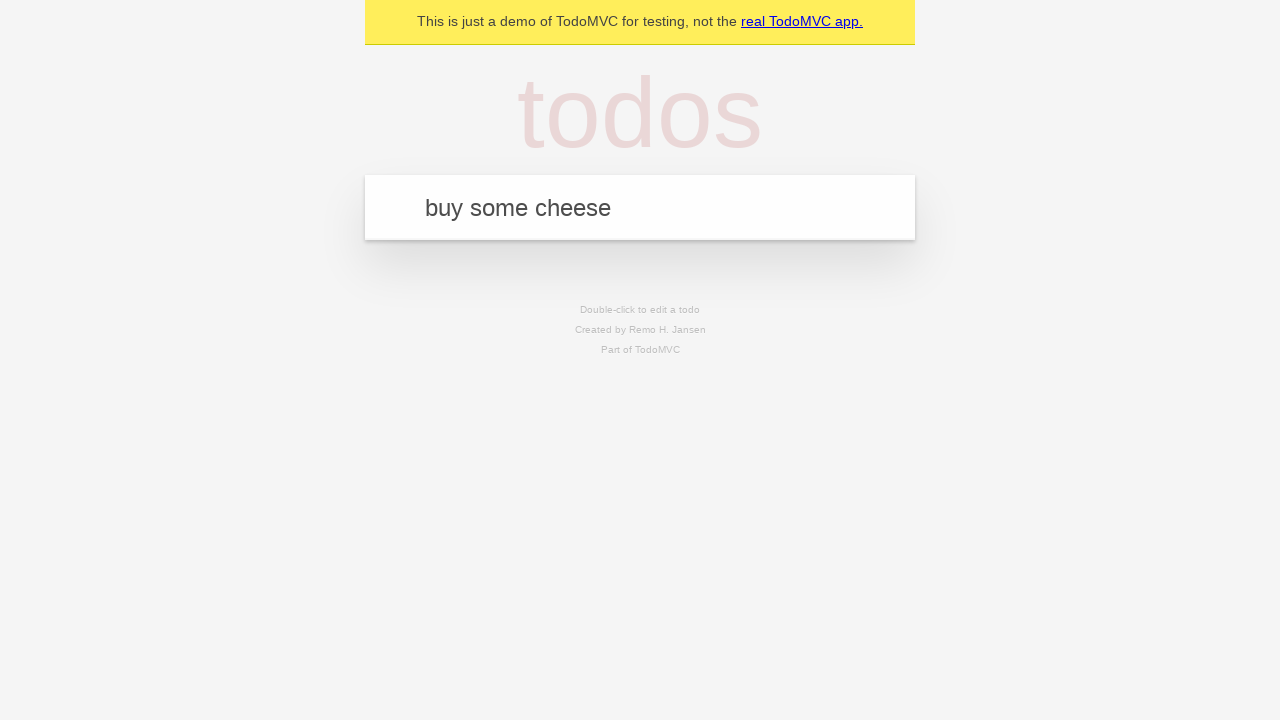

Pressed Enter to add first todo on internal:attr=[placeholder="What needs to be done?"i]
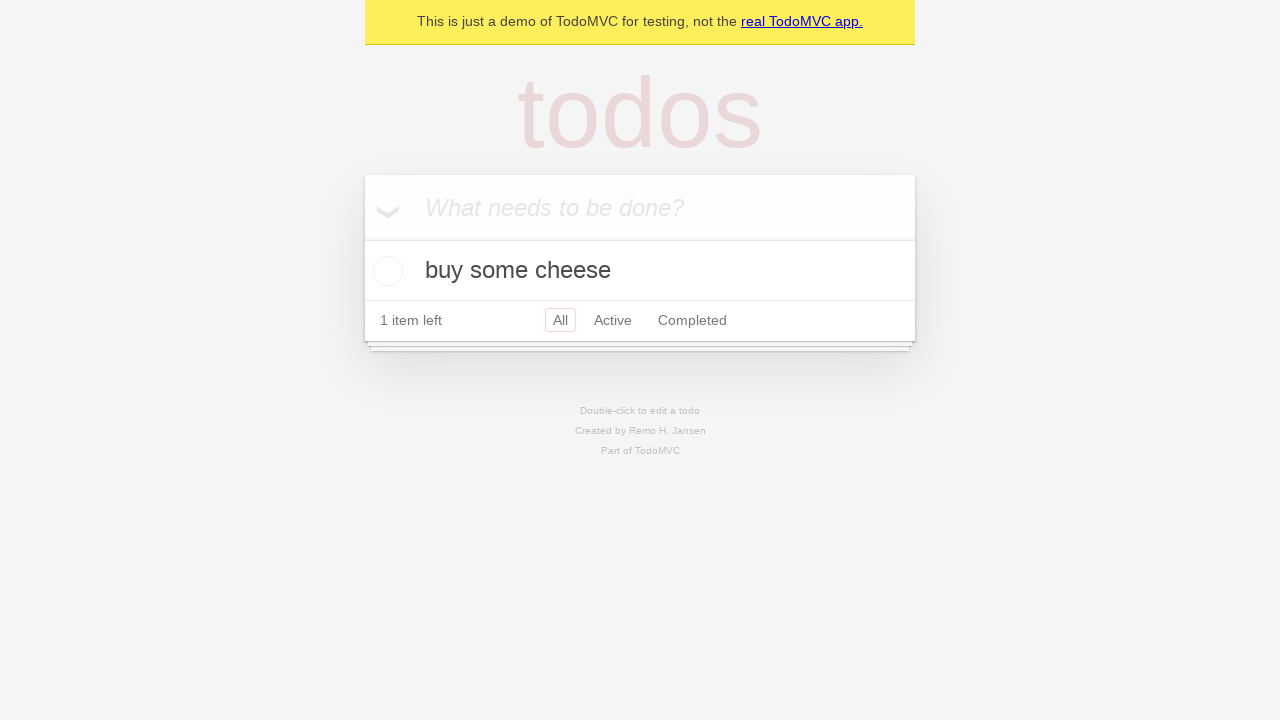

Filled todo input with 'feed the cat' on internal:attr=[placeholder="What needs to be done?"i]
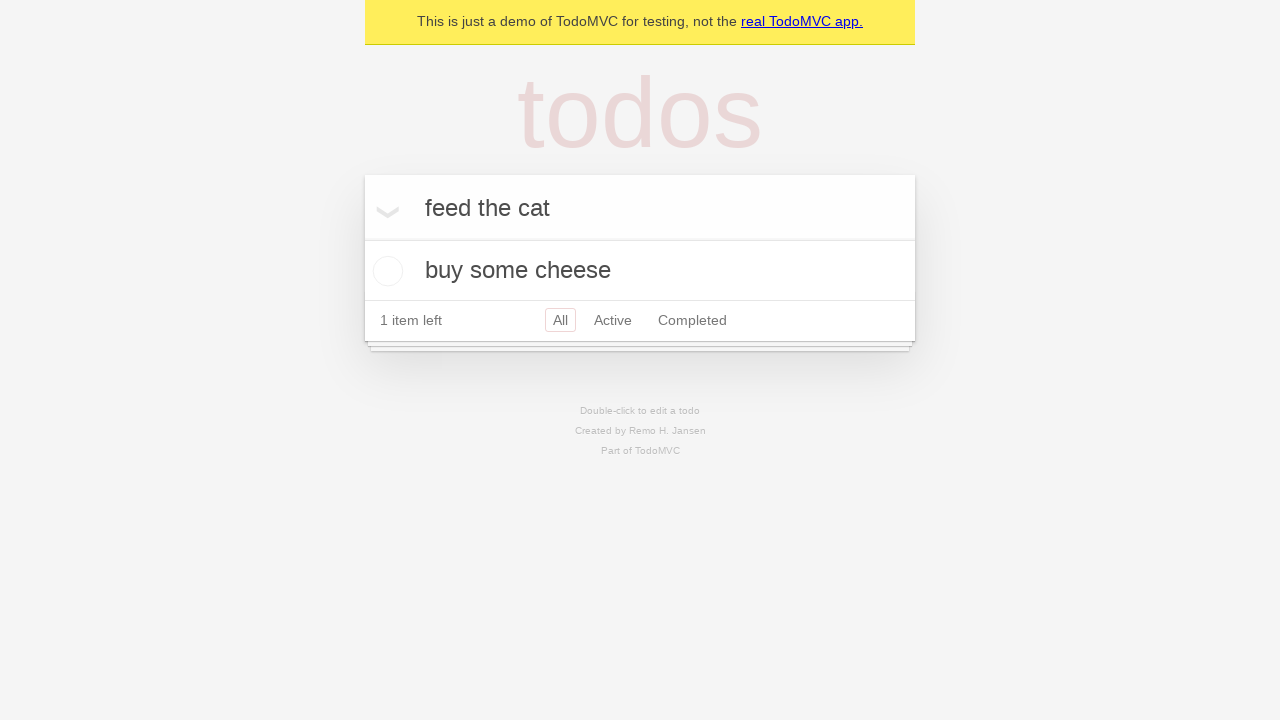

Pressed Enter to add second todo on internal:attr=[placeholder="What needs to be done?"i]
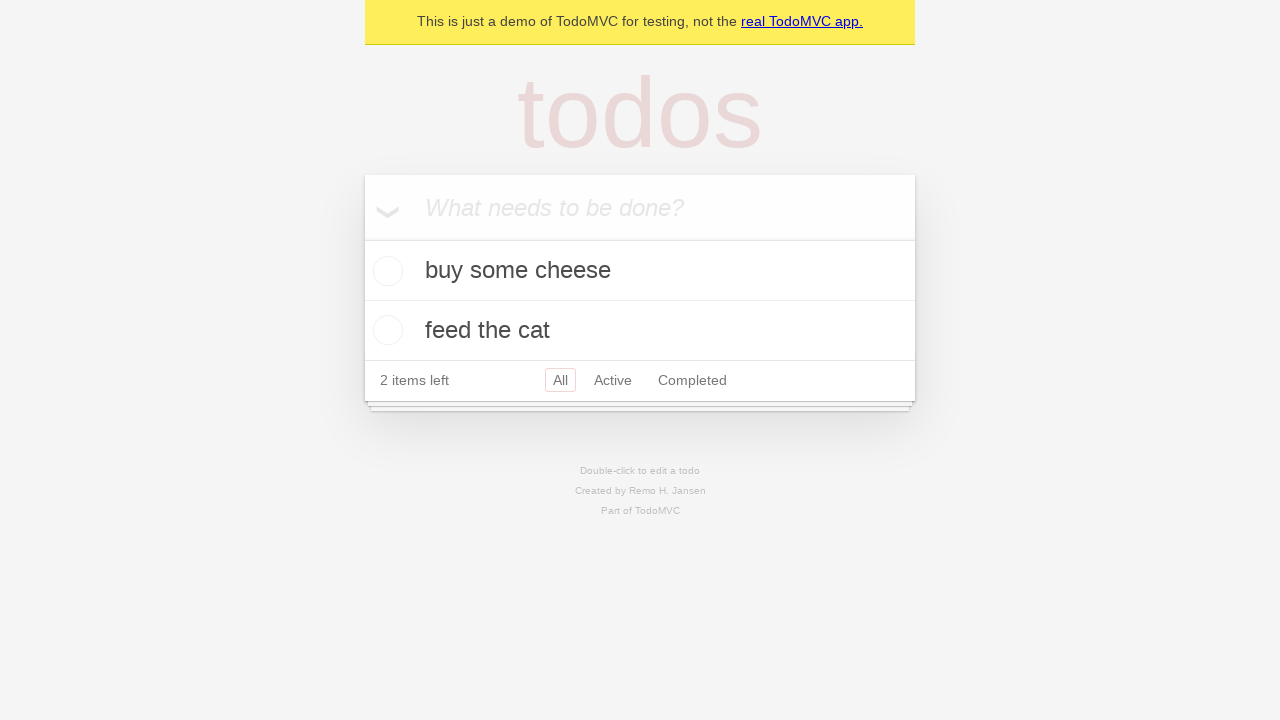

Filled todo input with 'book a doctors appointment' on internal:attr=[placeholder="What needs to be done?"i]
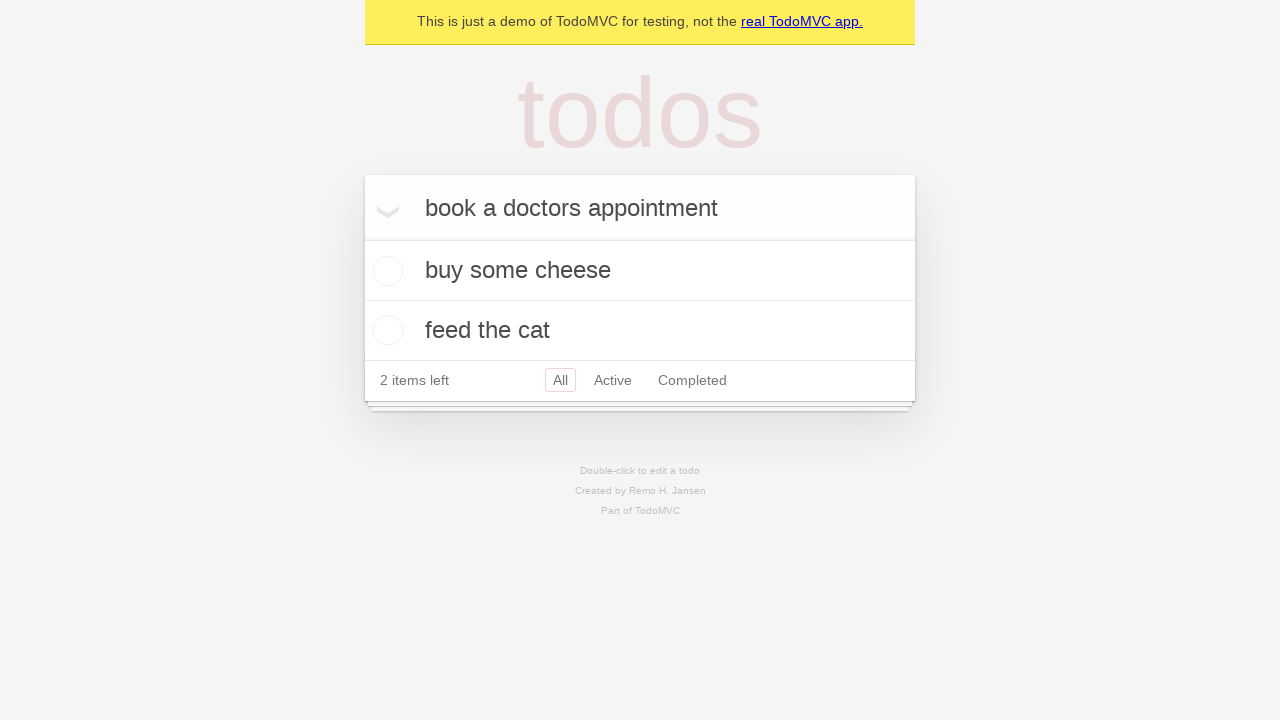

Pressed Enter to add third todo on internal:attr=[placeholder="What needs to be done?"i]
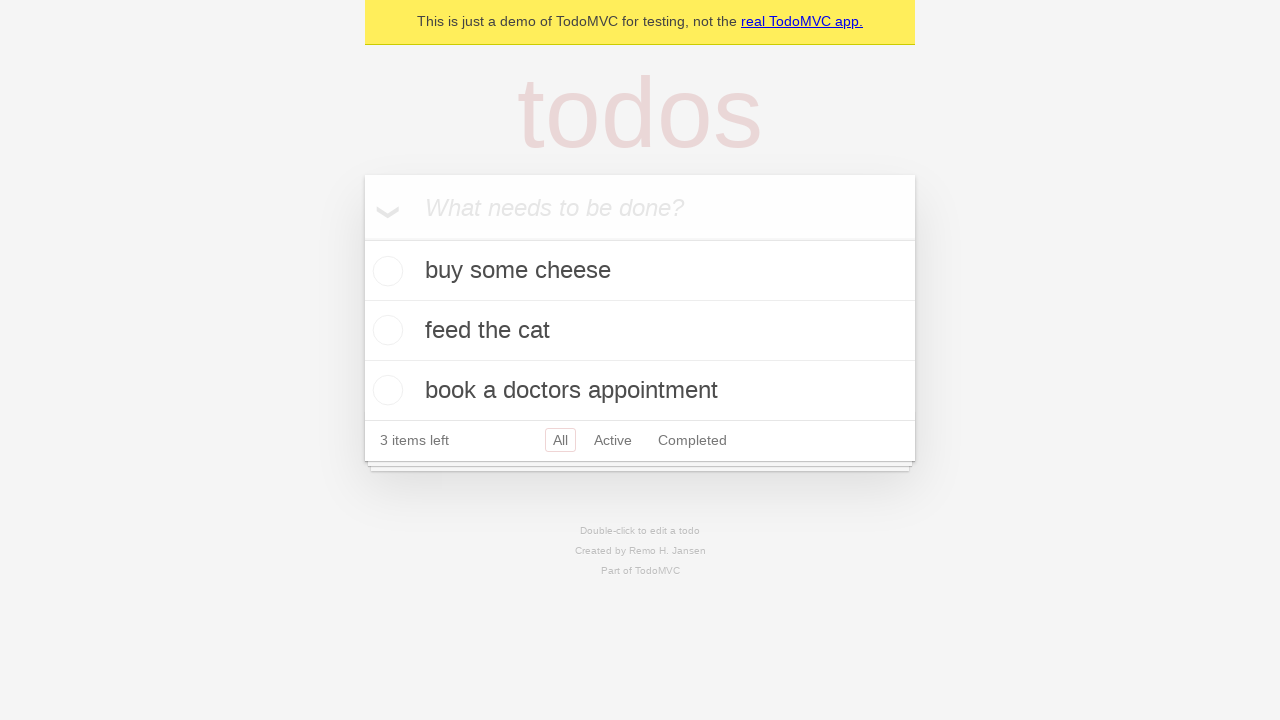

Checked 'Mark all as complete' checkbox to complete all todos at (362, 238) on internal:label="Mark all as complete"i
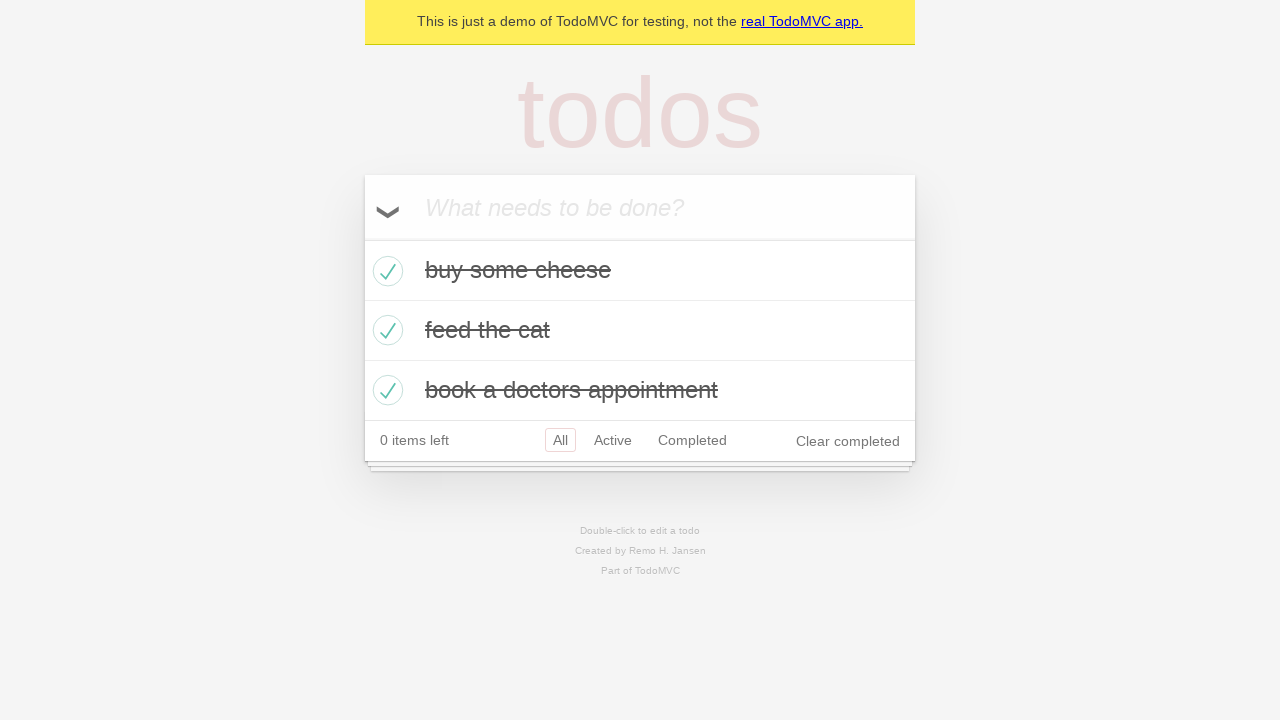

Unchecked 'Mark all as complete' checkbox to clear complete state of all items at (362, 238) on internal:label="Mark all as complete"i
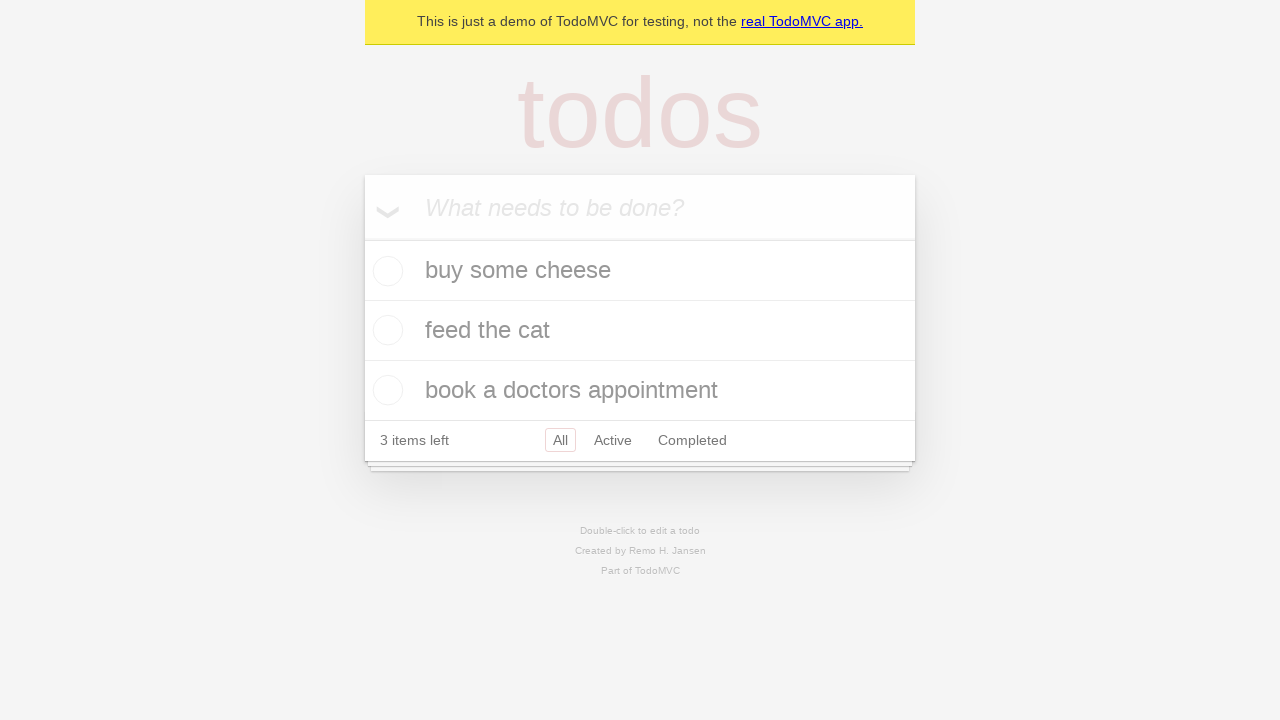

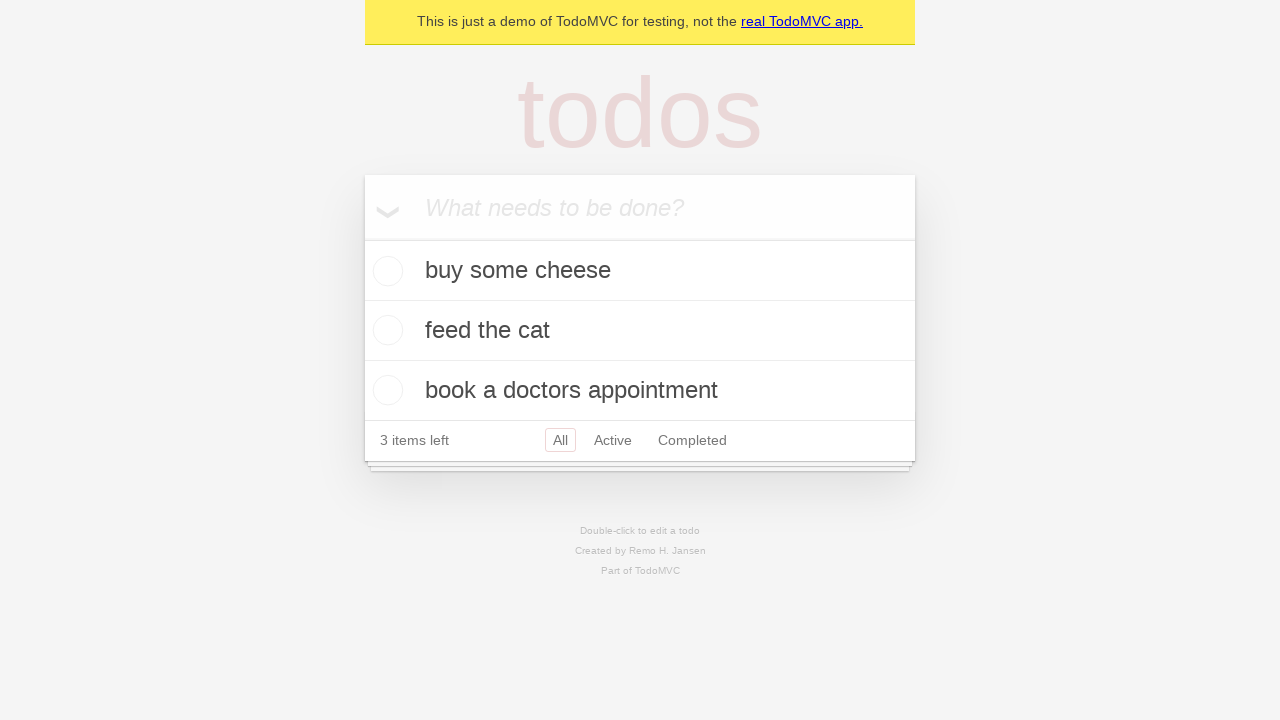